Tests the e-commerce flow by searching for products containing "ca", adding Cashews to the cart, verifying the item was added, and proceeding through checkout to place an order.

Starting URL: https://rahulshettyacademy.com/seleniumPractise/#/

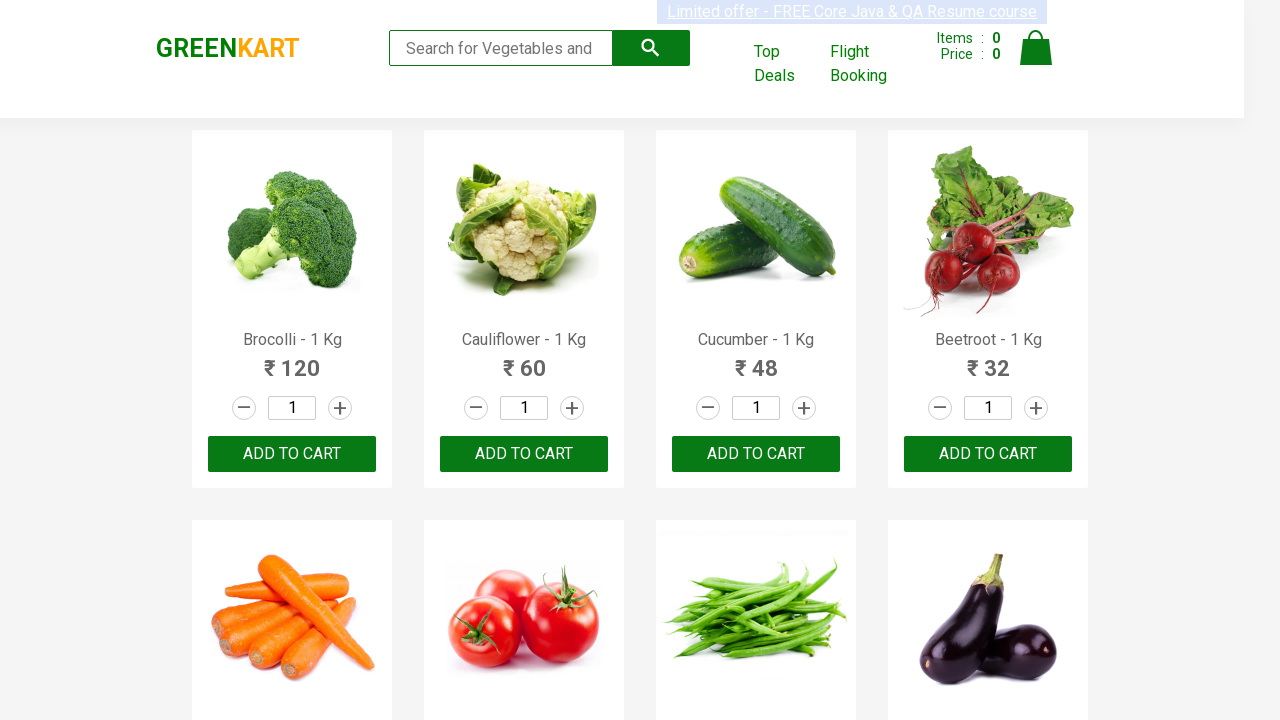

Filled search field with 'ca' on .search-keyword
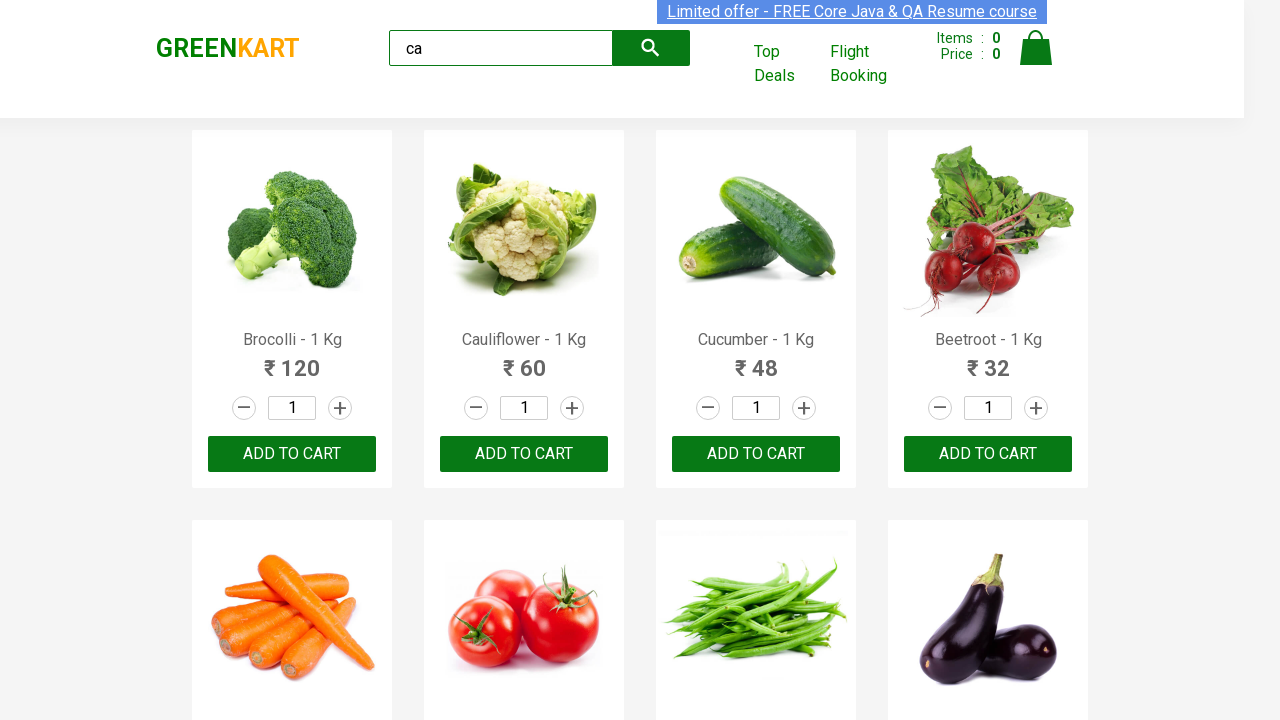

Waited 2 seconds for products to load after search
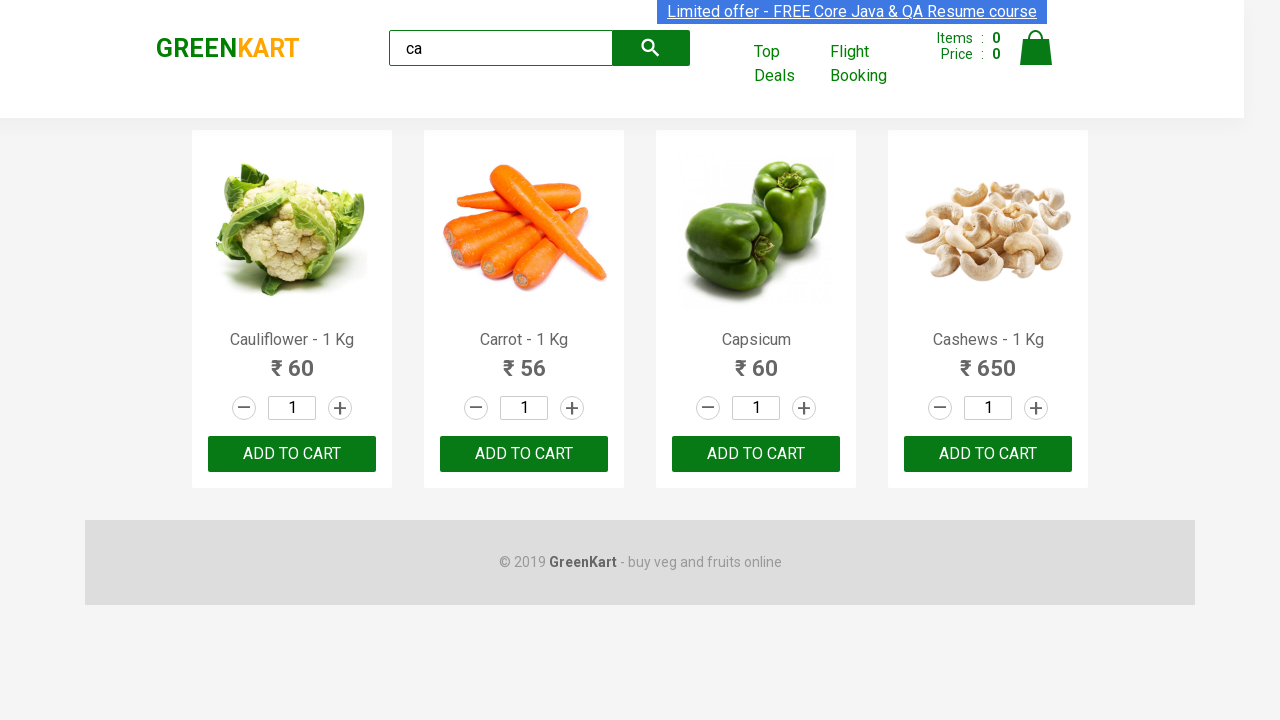

Clicked ADD TO CART button for Cashew product at (988, 454) on xpath=//div[@class='product'][contains(.,'Cashew')] >> text=ADD TO CART
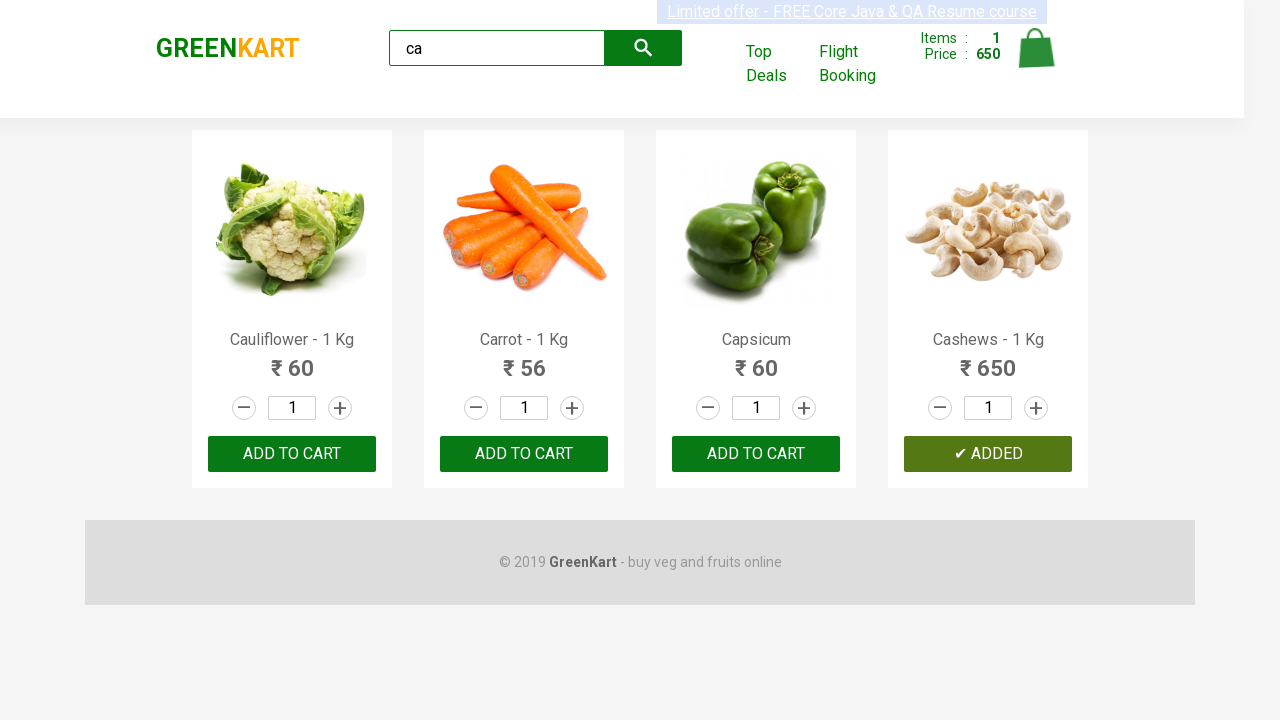

Verified Cashew product was added (ADDED text appeared)
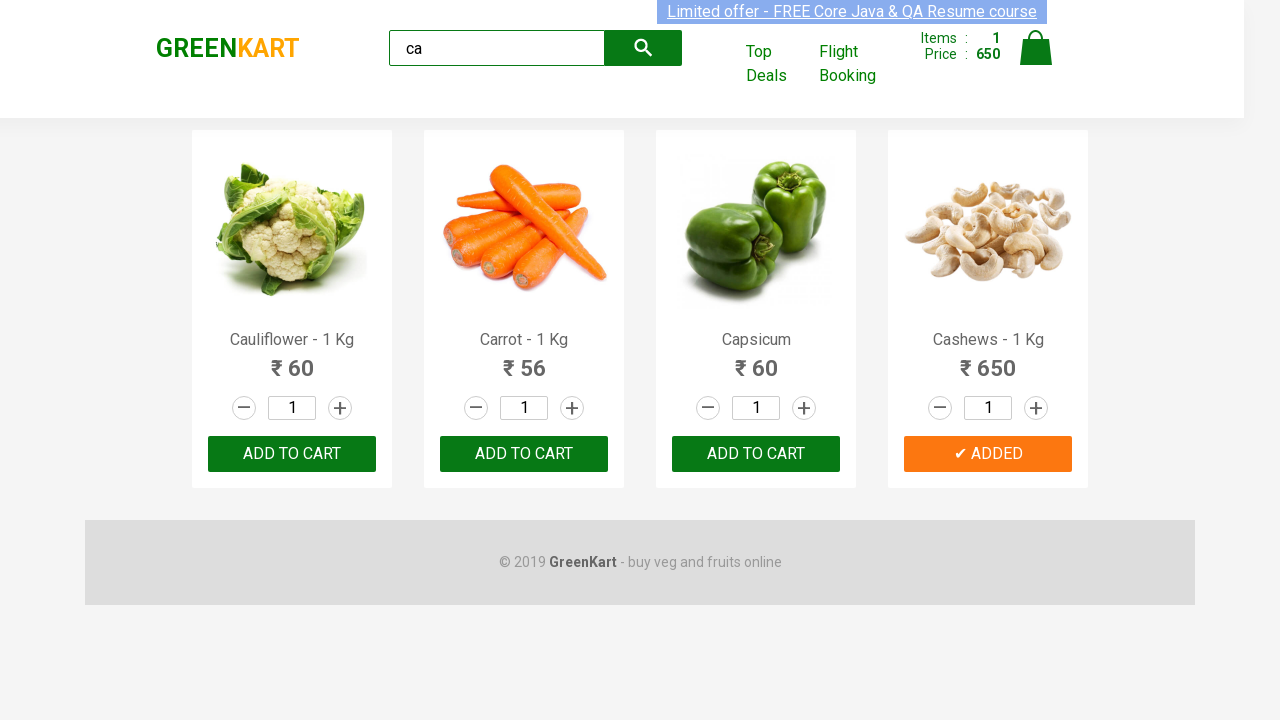

Verified cart displays the item count
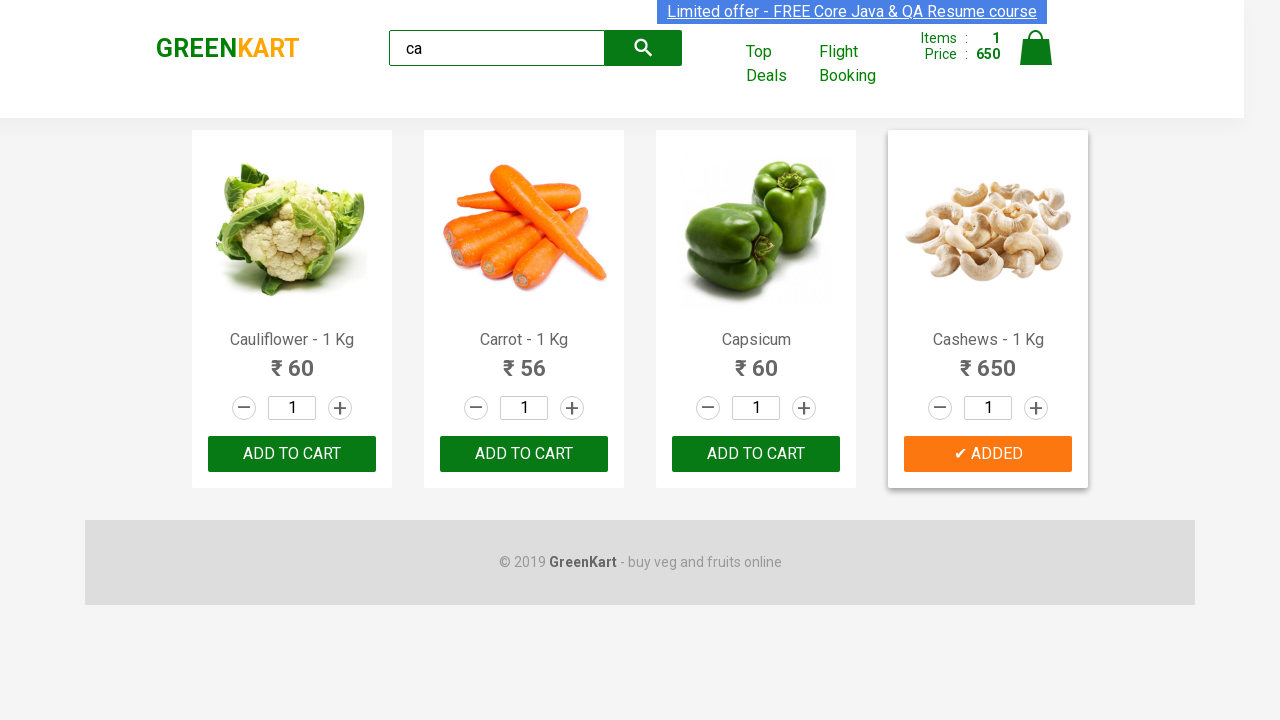

Clicked cart icon to view cart at (1036, 48) on .cart-icon > img
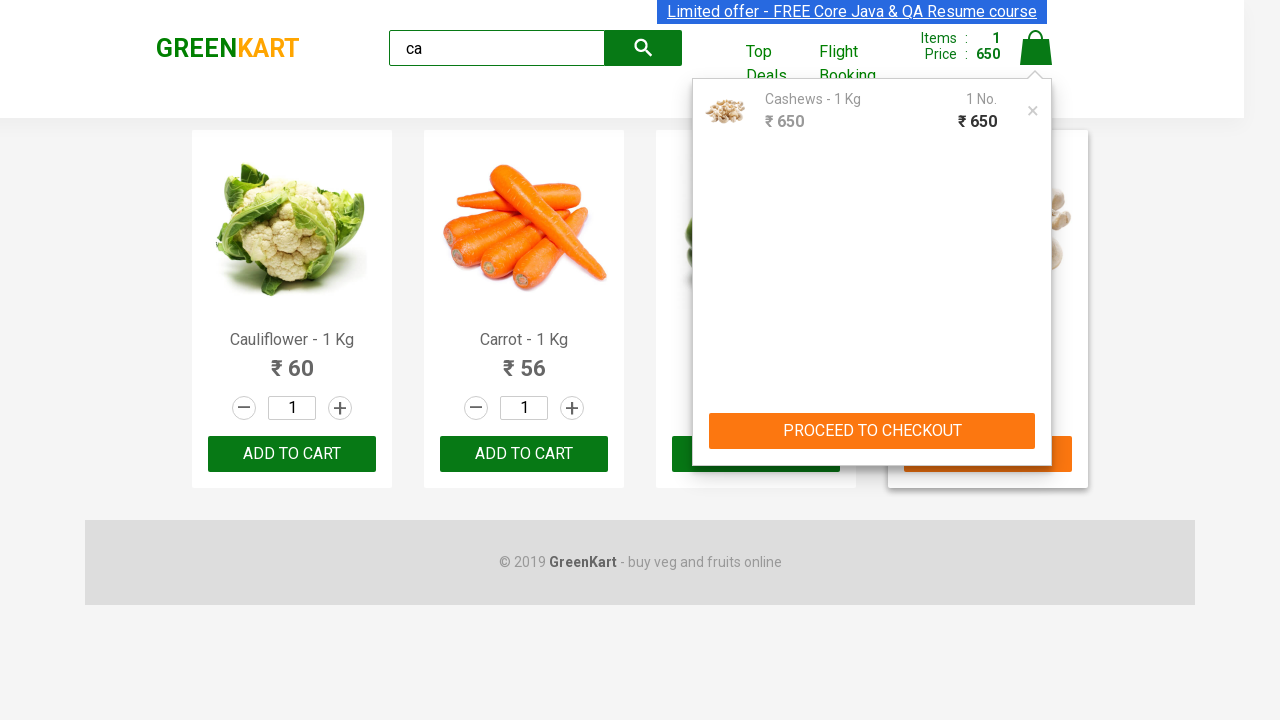

Clicked PROCEED TO CHECKOUT button at (872, 431) on button:has-text('PROCEED TO CHECKOUT')
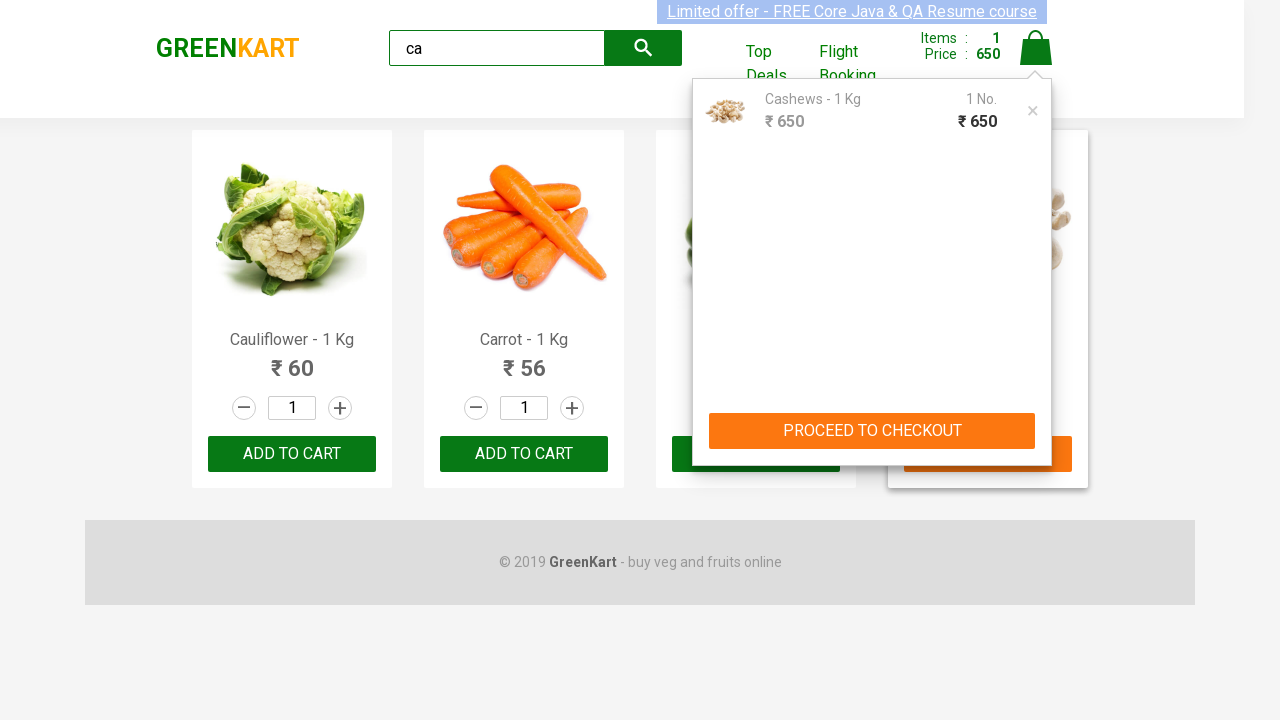

Clicked Place Order button to complete purchase at (1036, 420) on button:has-text('Place Order')
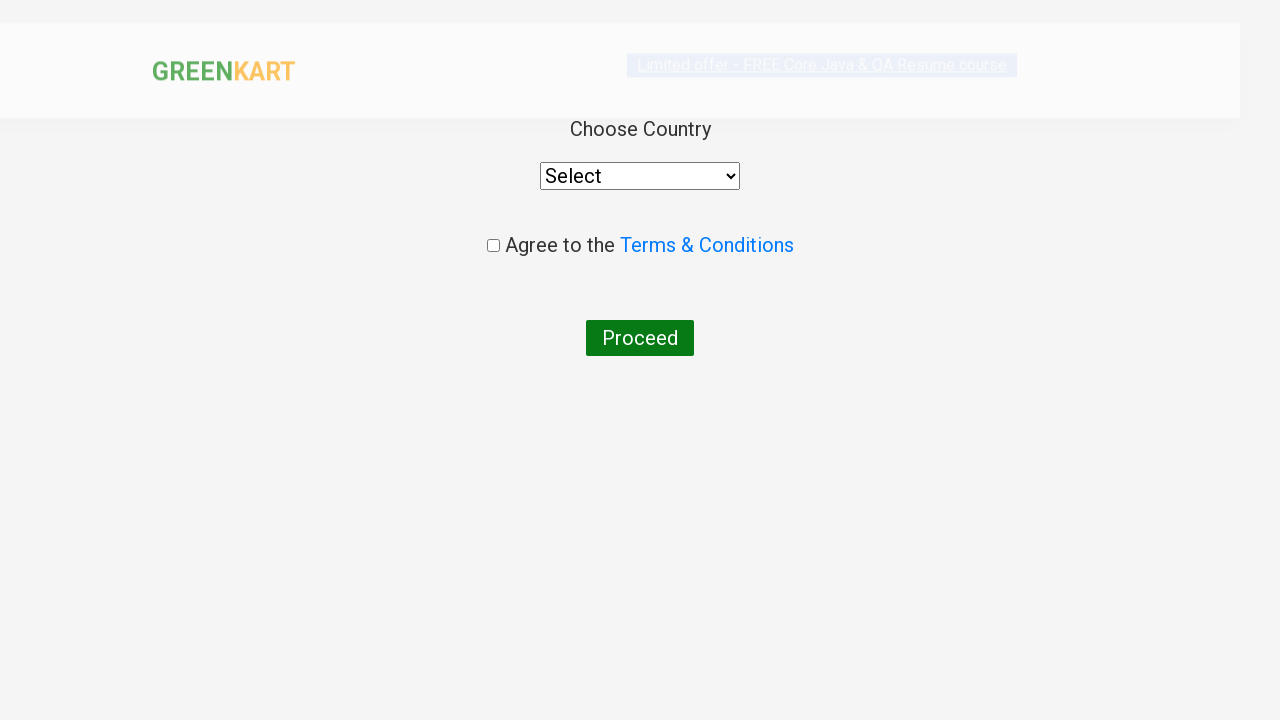

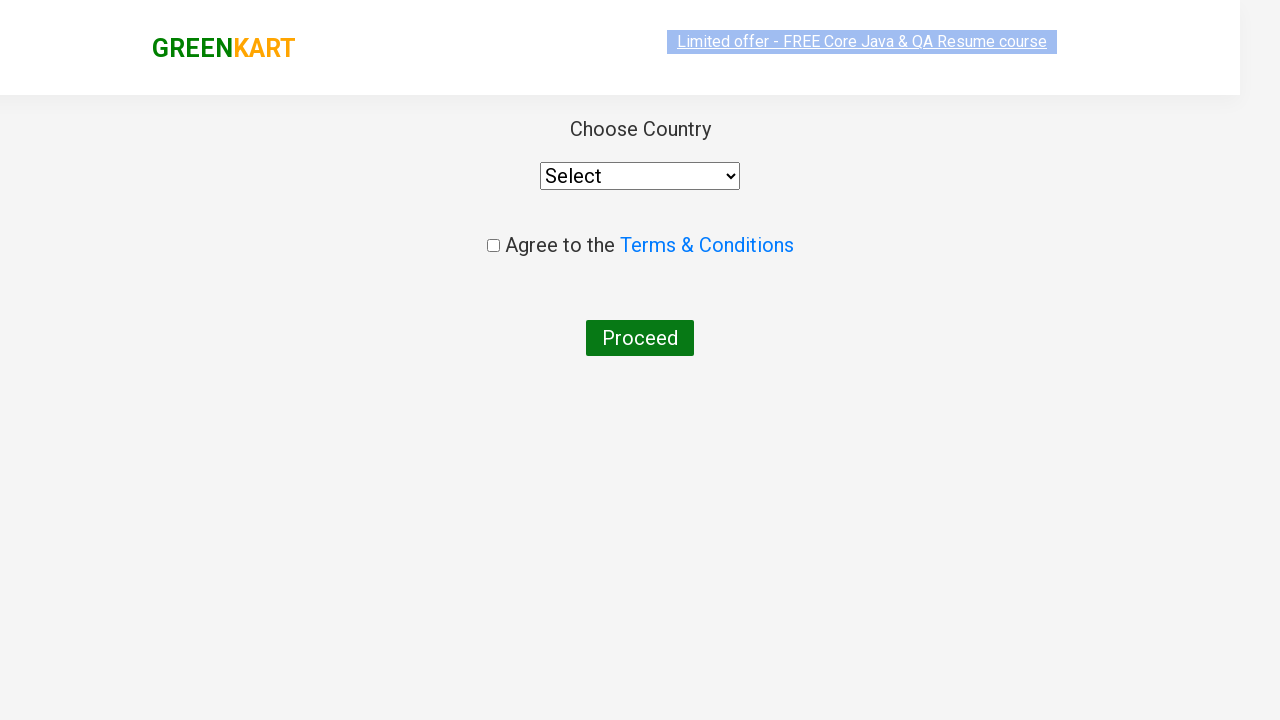